Navigates to the Pro Kabaddi League standings page and verifies that team statistics (matches played/won) are displayed for Jaipur Pink Panthers.

Starting URL: https://www.prokabaddi.com/standings

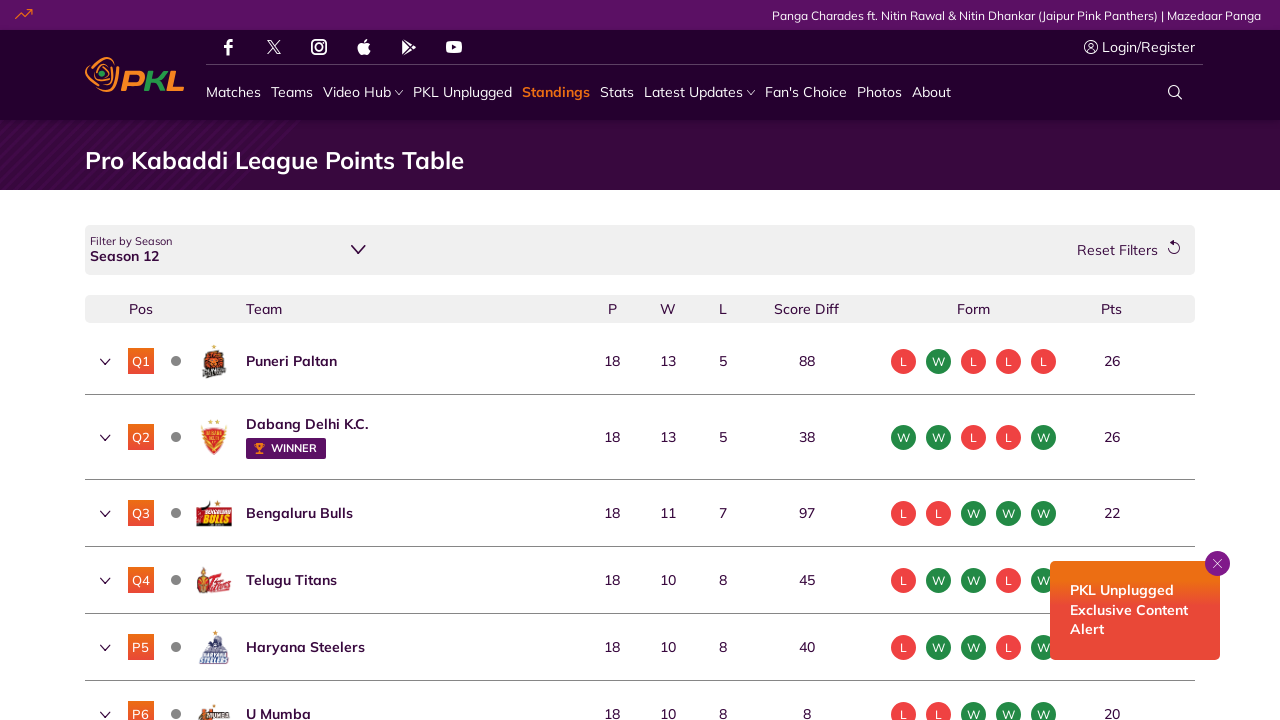

Waited for standings table to load
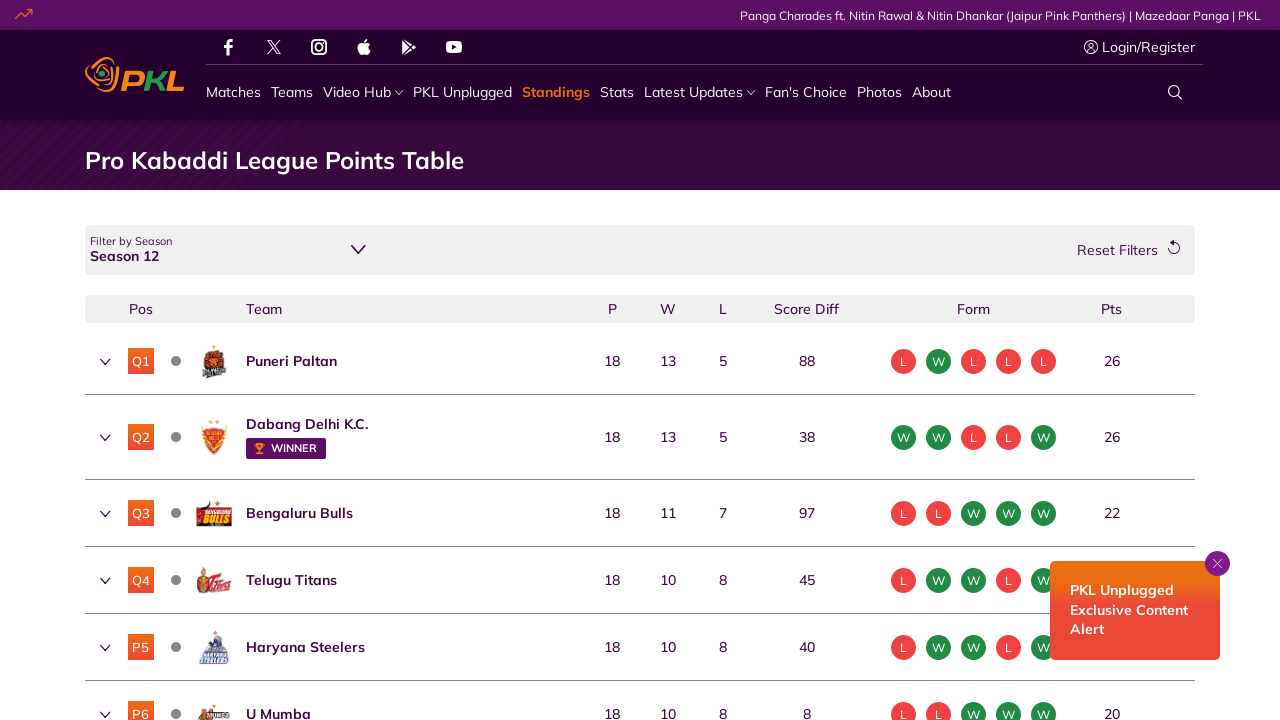

Located Jaipur Pink Panthers team row in standings
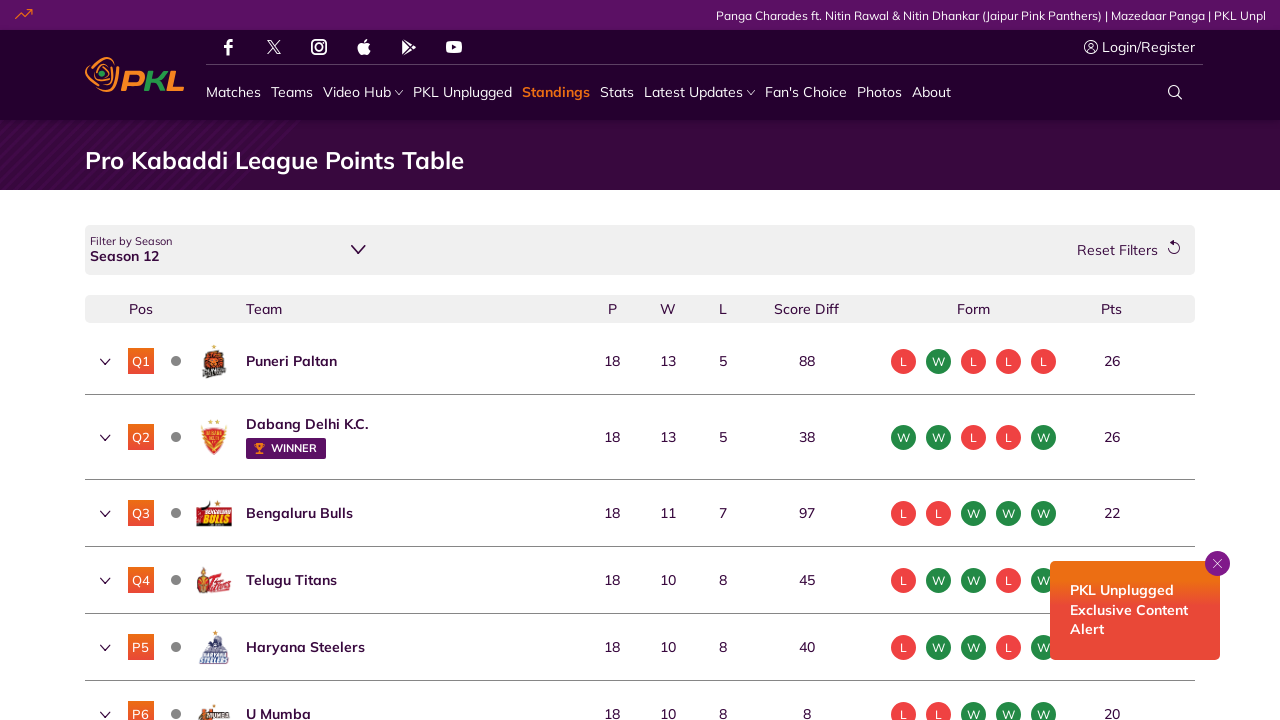

Verified matches played count is visible for Jaipur Pink Panthers
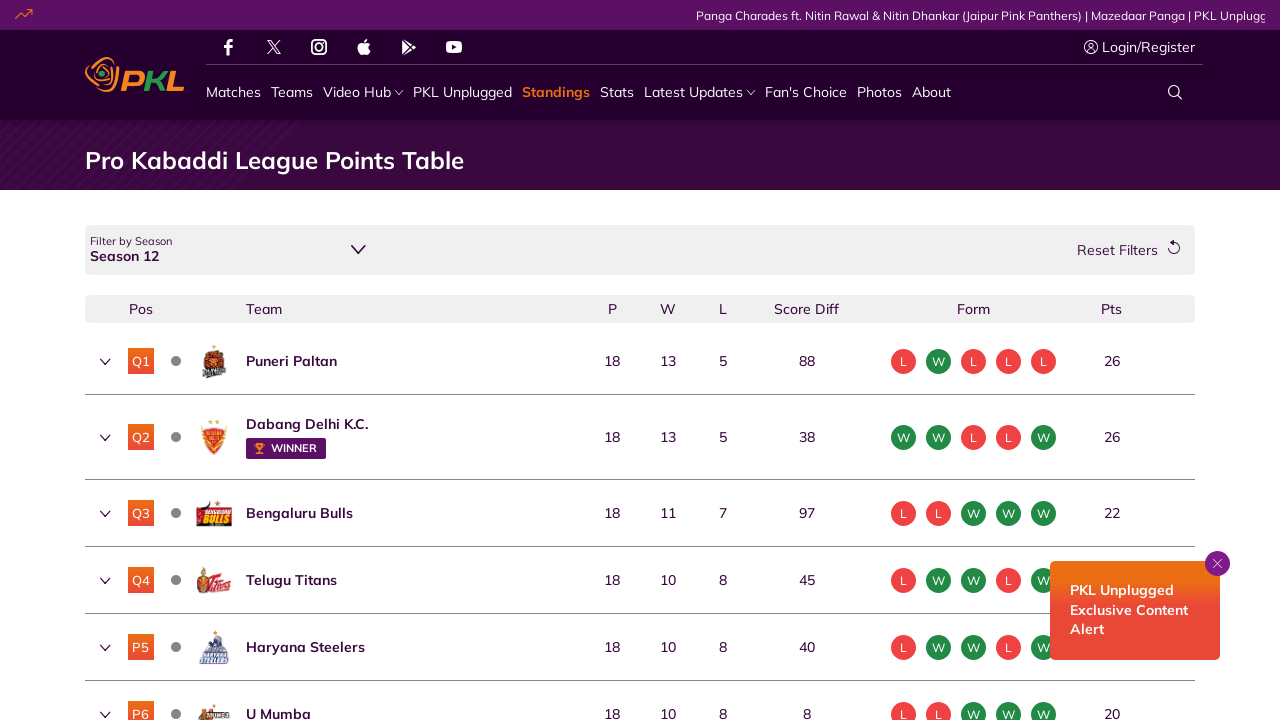

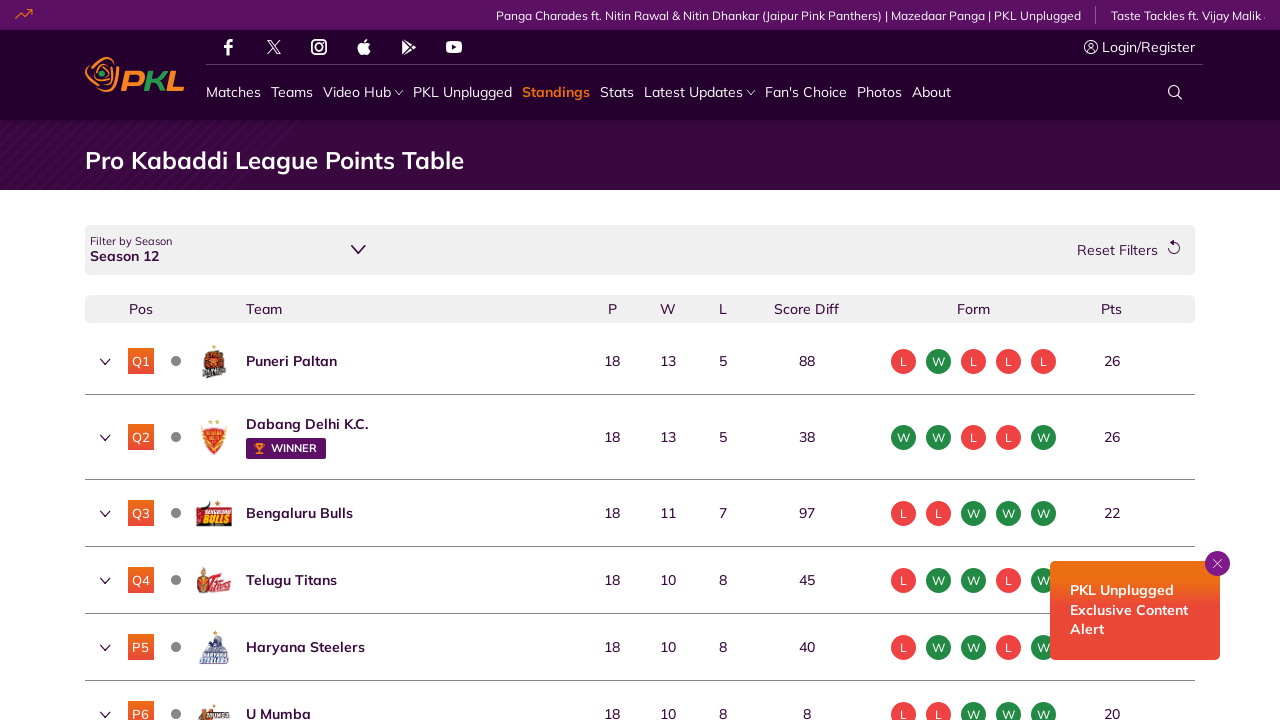